Tests file upload functionality by selecting a file and uploading it to the server

Starting URL: https://the-internet.herokuapp.com/upload

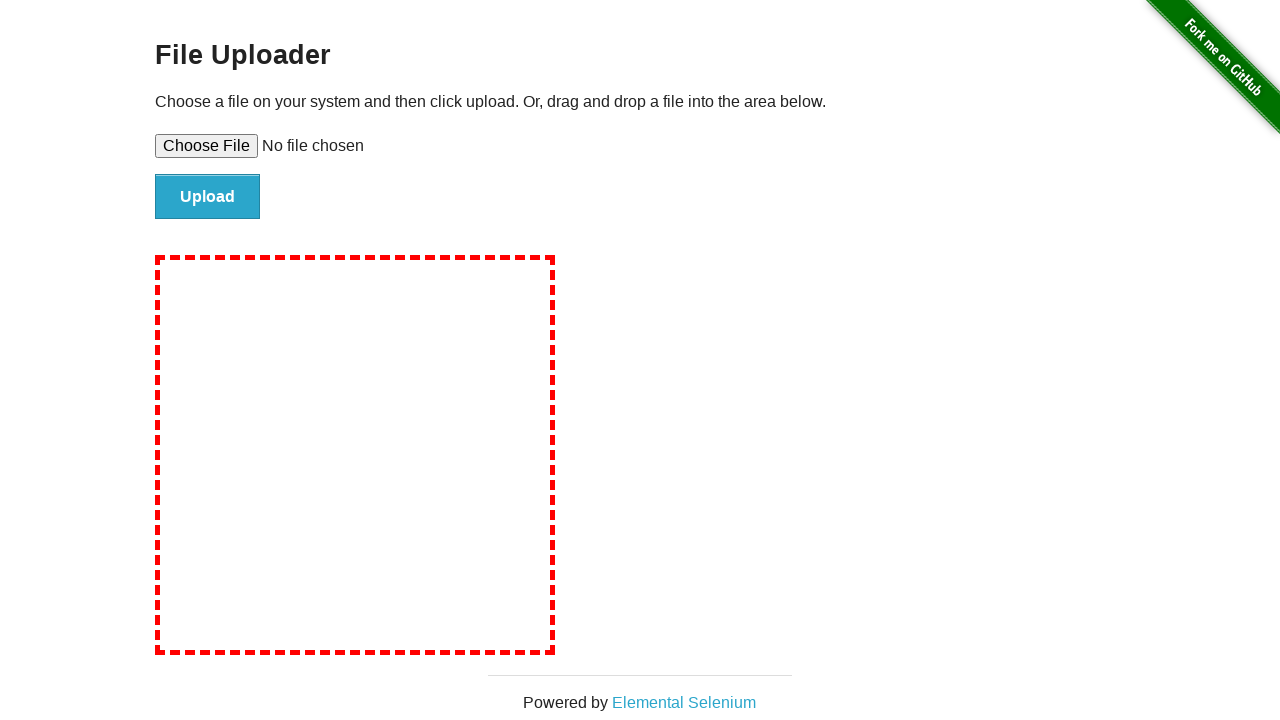

Created temporary test file with content
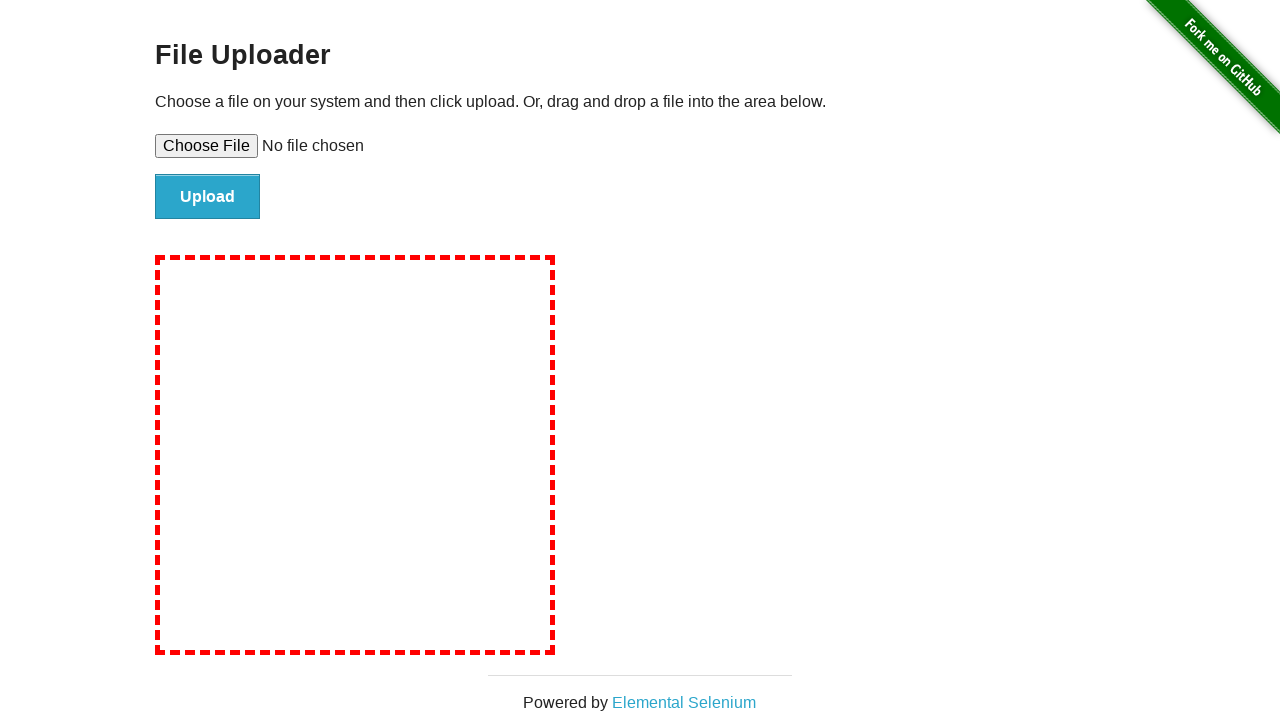

Selected temporary file for upload
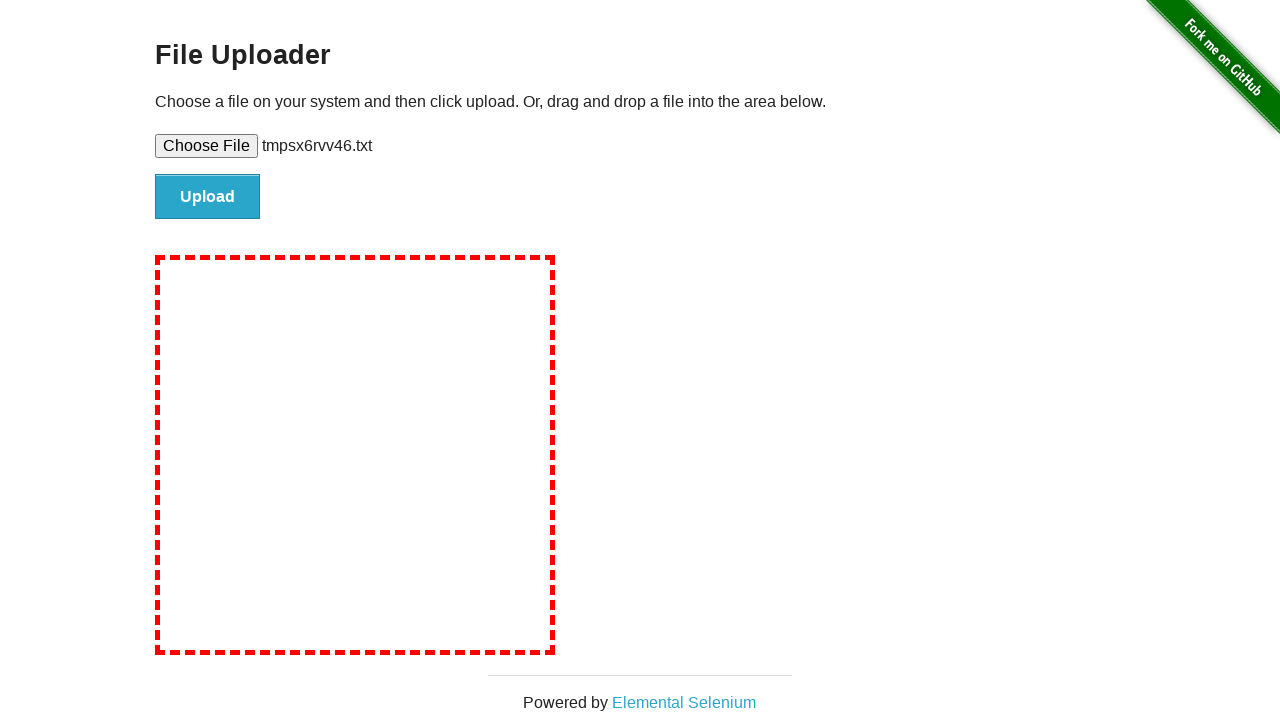

Clicked upload button to submit file at (208, 197) on #file-submit
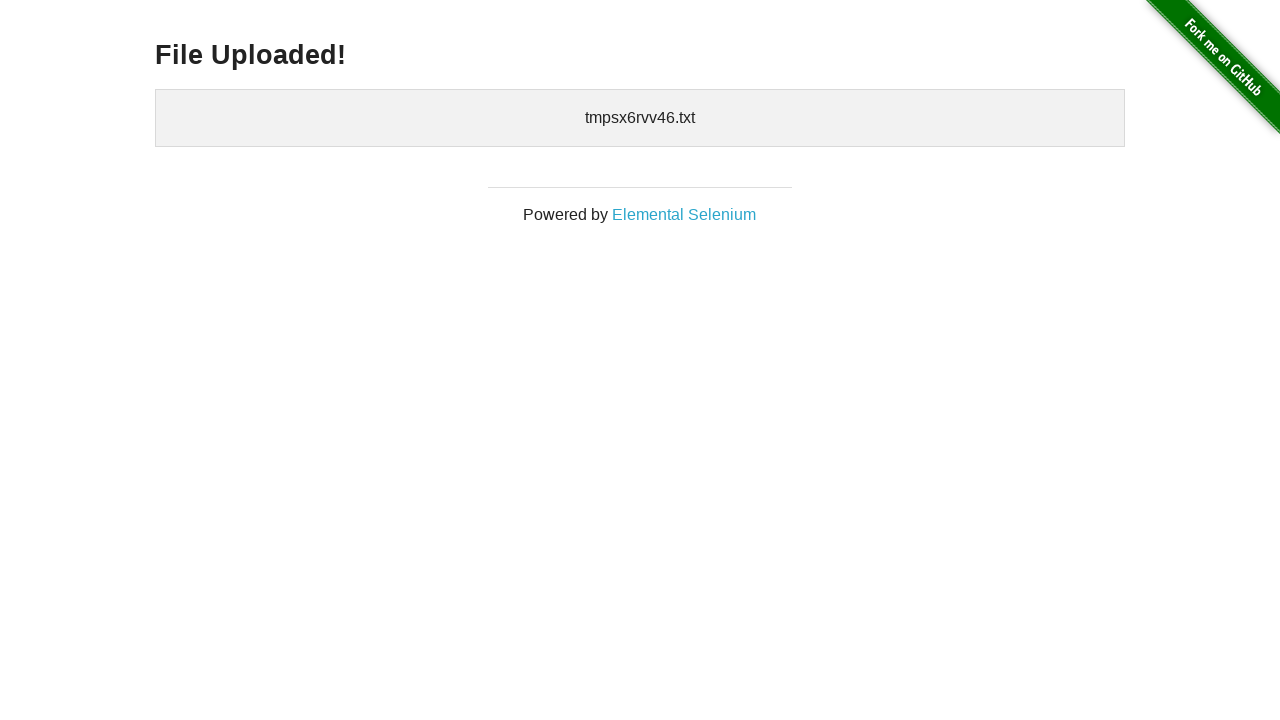

File upload confirmation message displayed
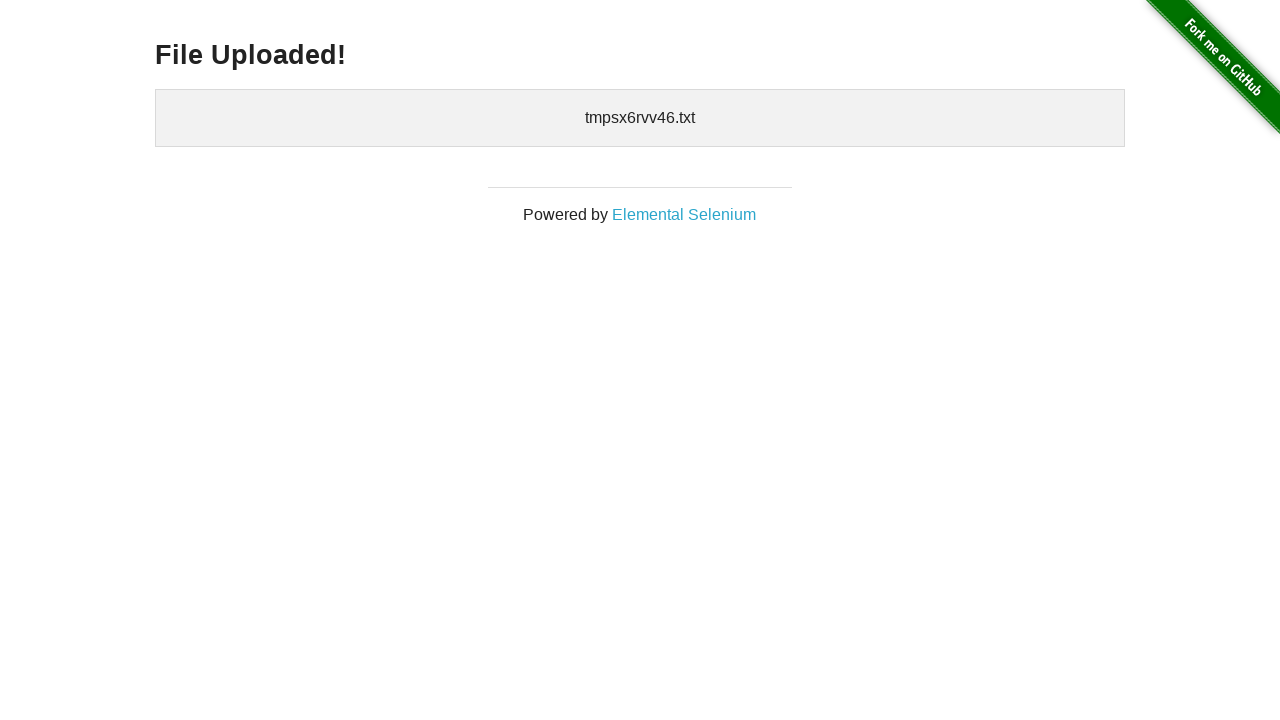

Cleaned up temporary file
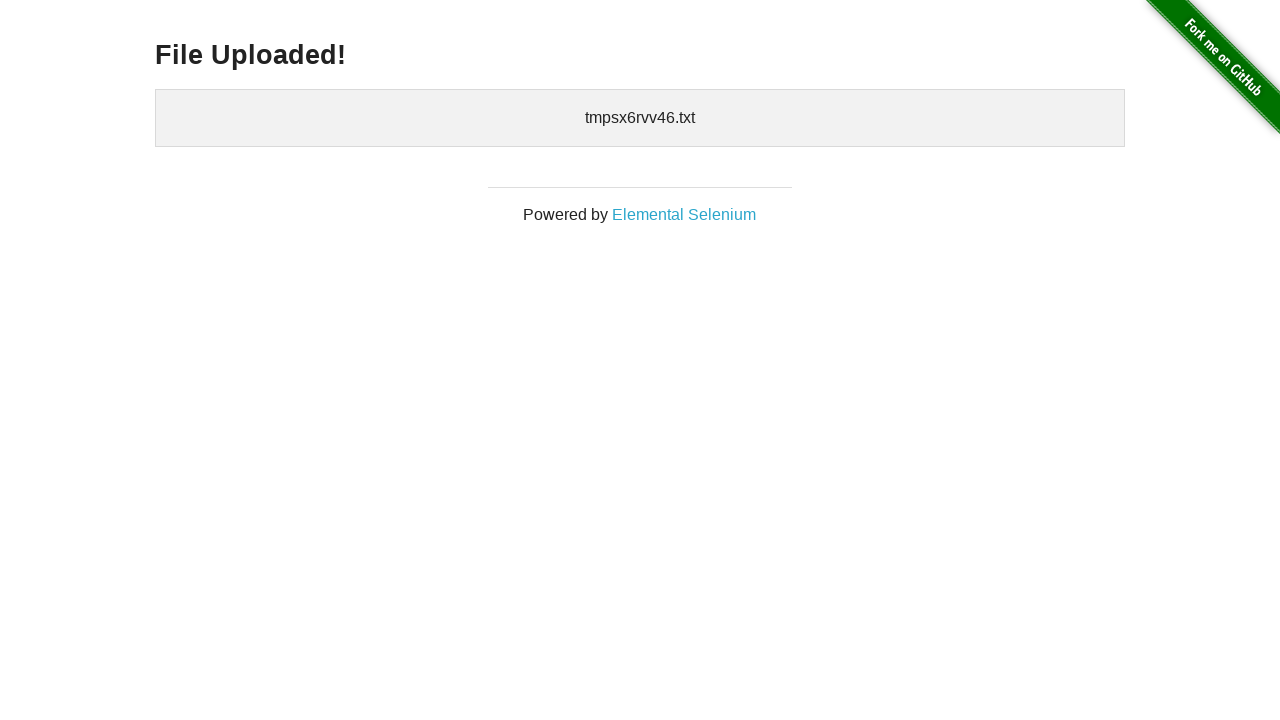

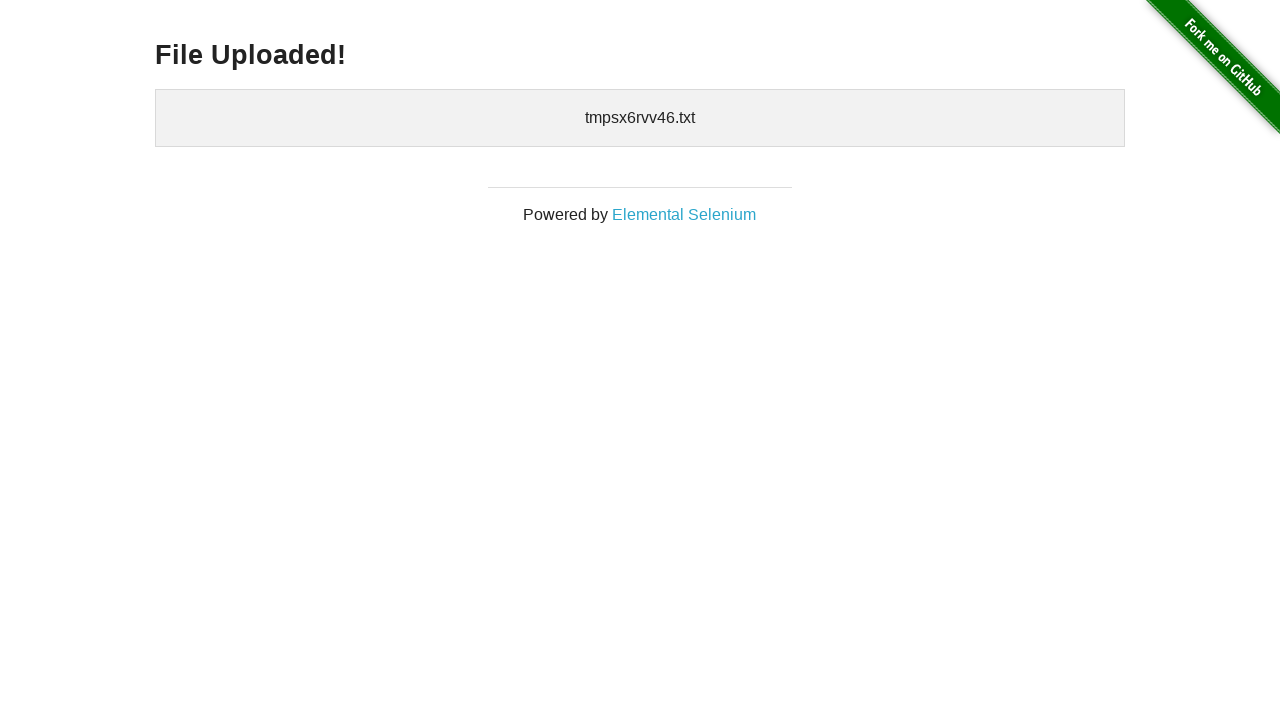